Tests browser window functionality by scrolling down the page and clicking the "New Tab" button to open a new browser tab

Starting URL: https://demoqa.com/browser-windows

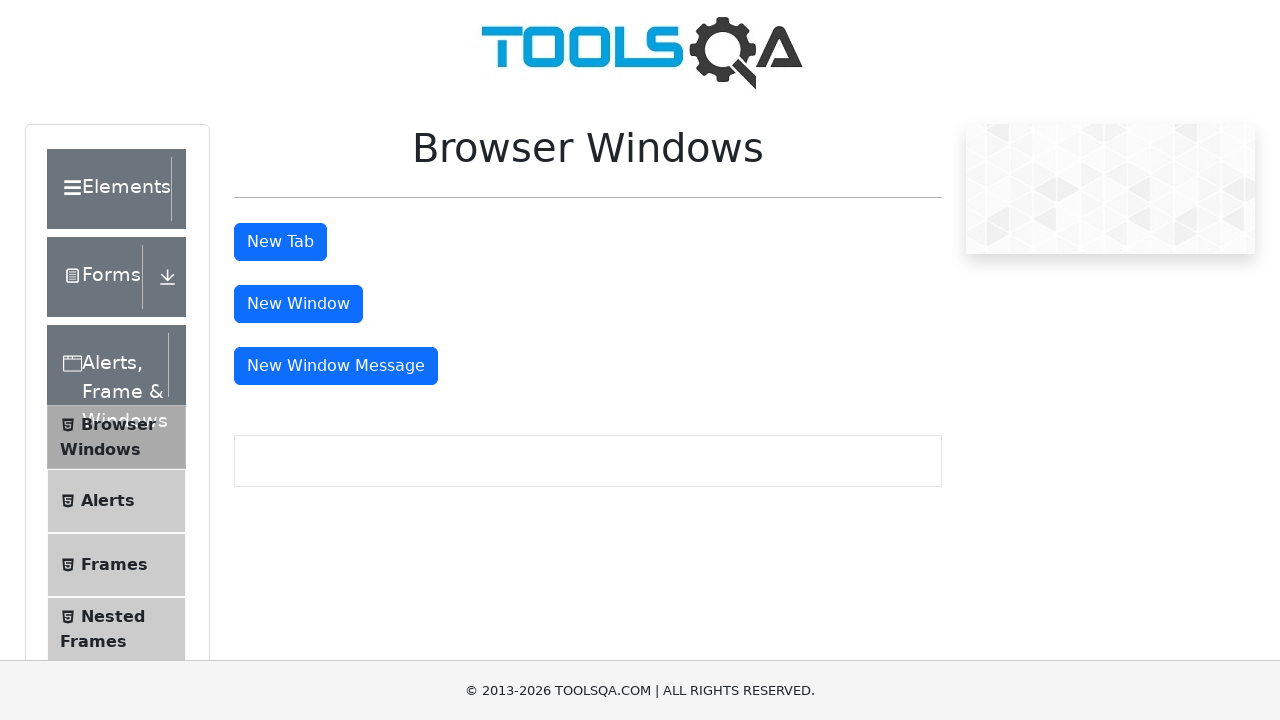

Scrolled down the page to bring the 'New Tab' button into view
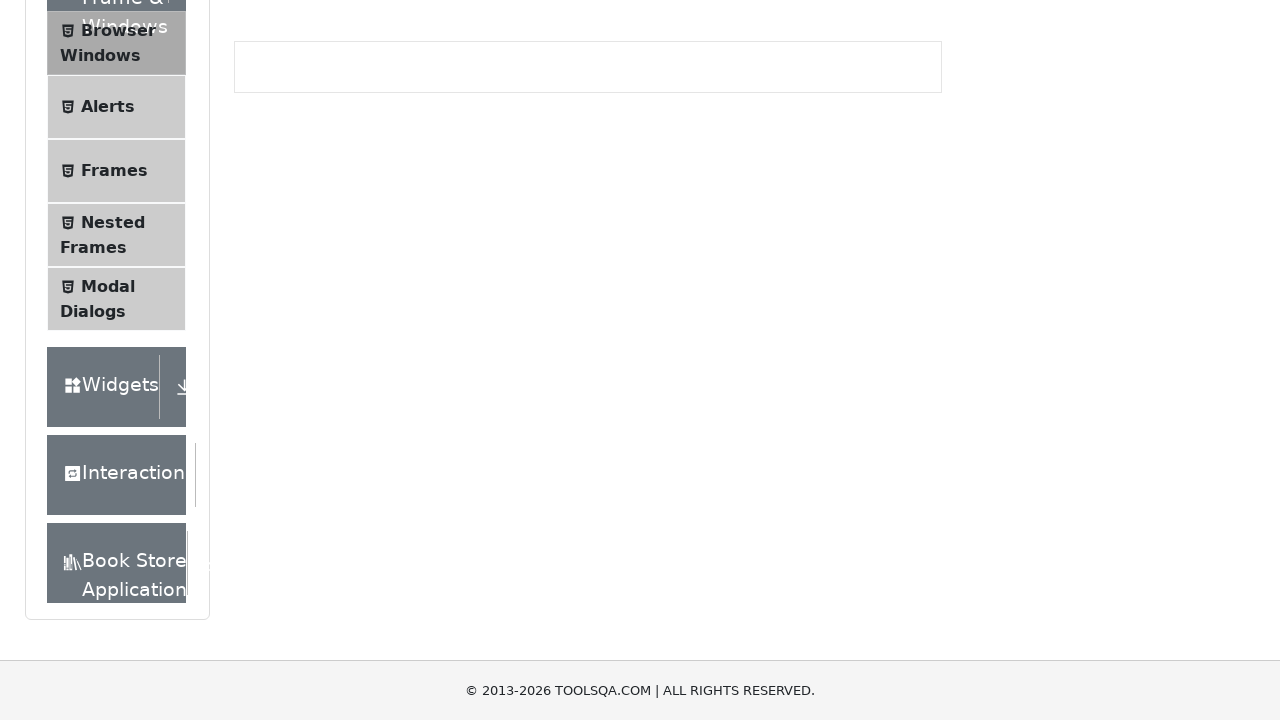

Waited for the 'New Tab' button to become visible
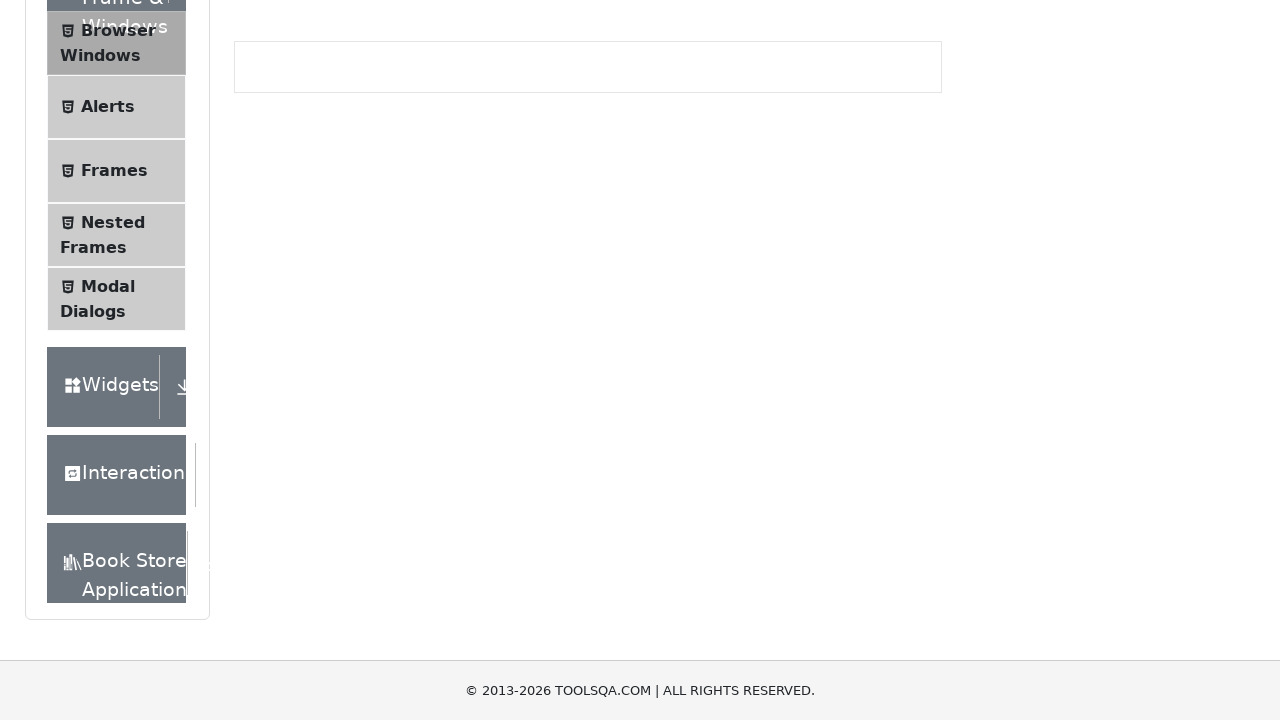

Clicked the 'New Tab' button at (280, 242) on #tabButton
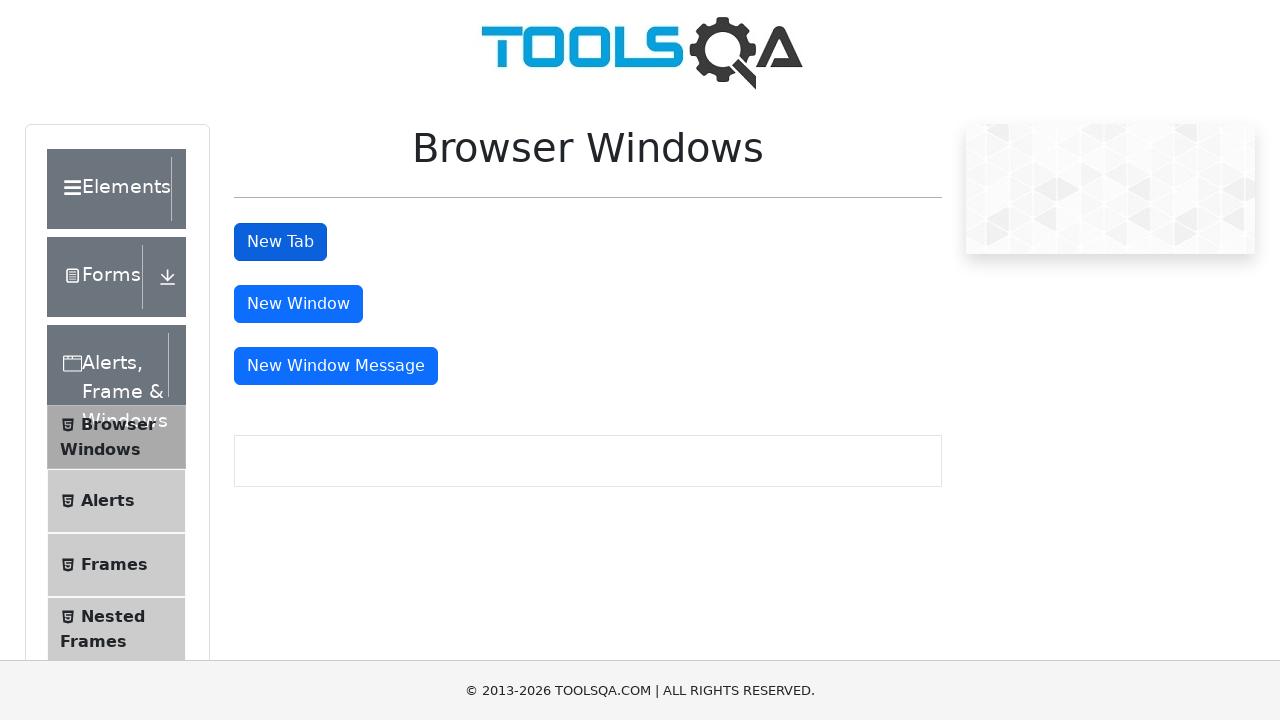

New browser tab opened successfully at (280, 242) on #tabButton
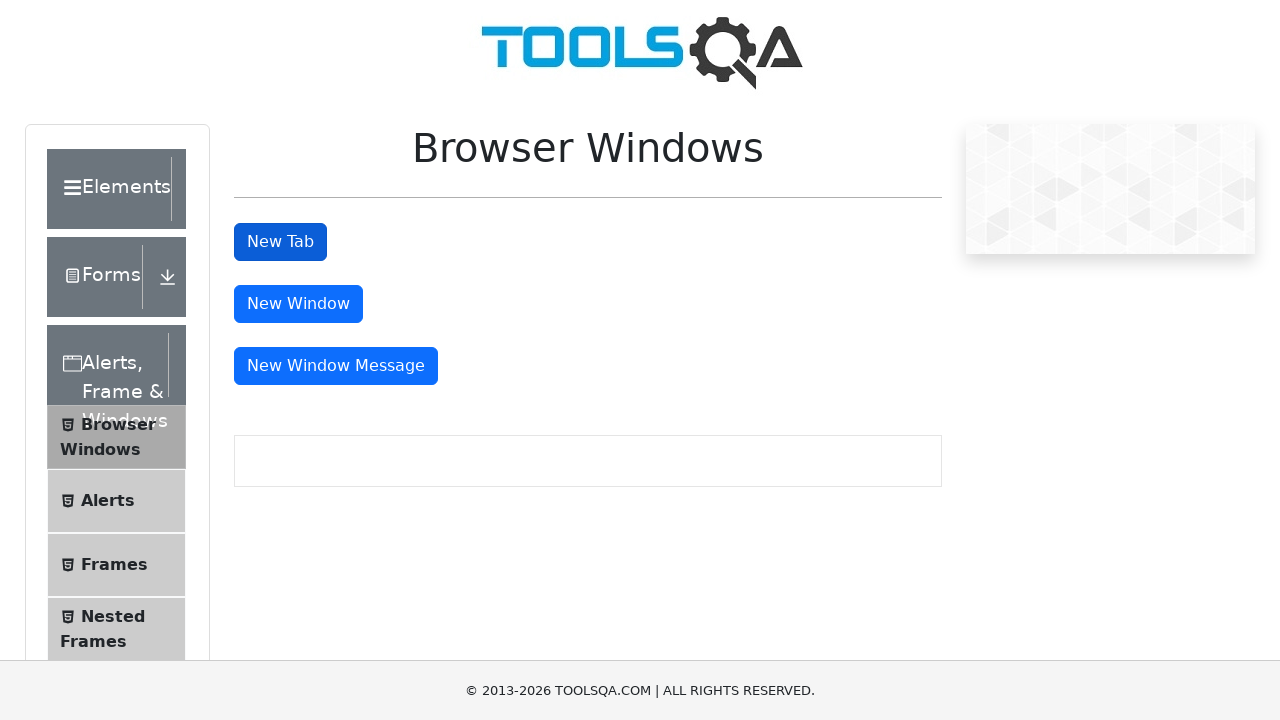

New tab page loaded completely
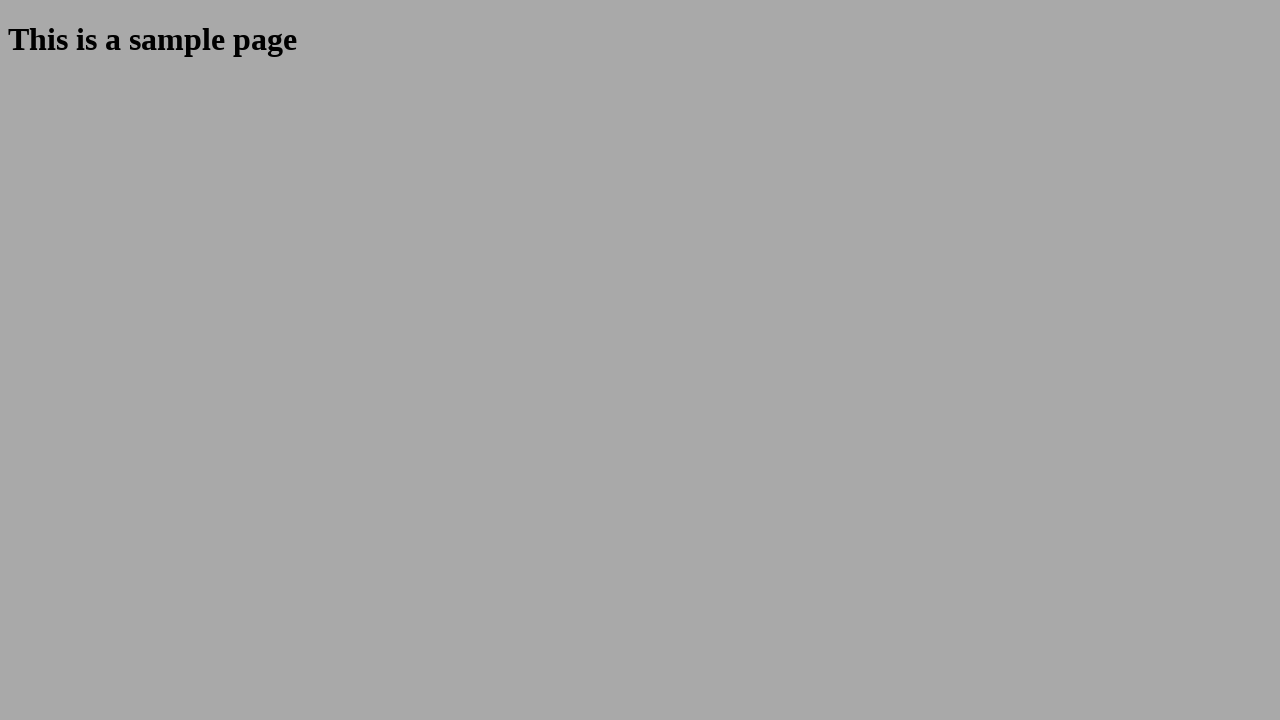

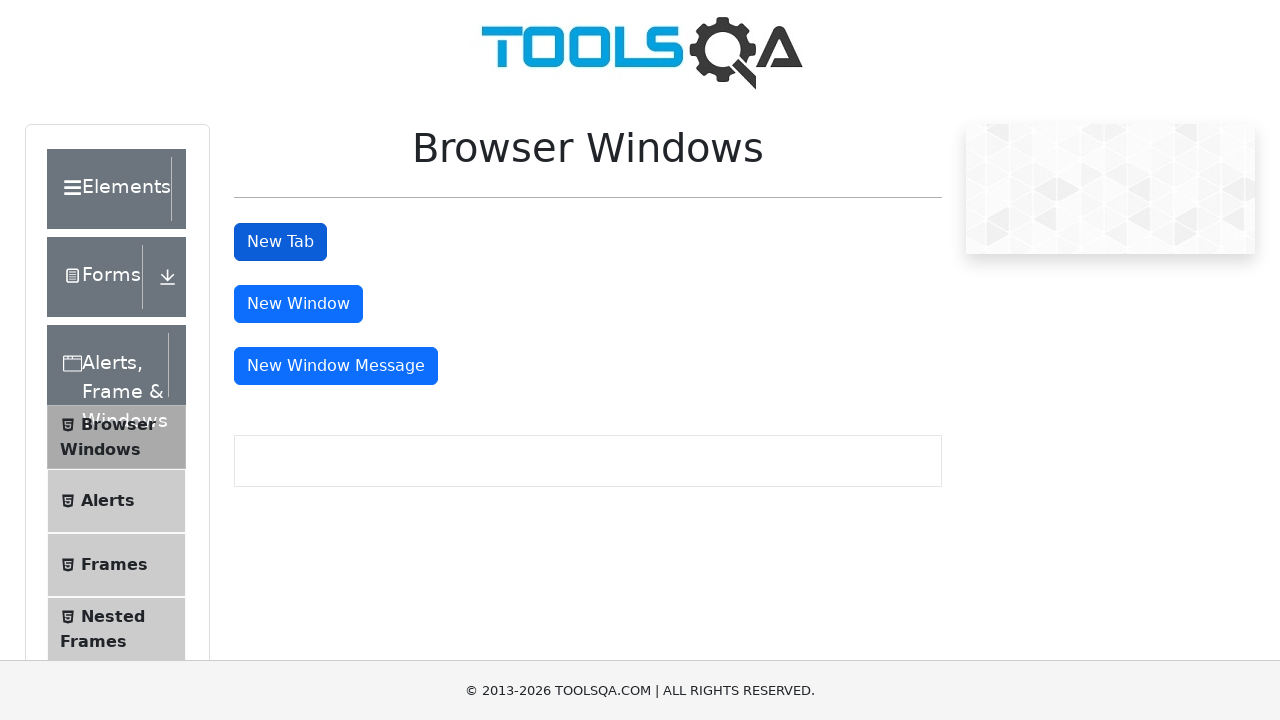